Tests clicking on a collapsible section, waiting for a dynamic link to become clickable, clicking it, and verifying navigation to the about page

Starting URL: https://eviltester.github.io/synchole/collapseable.html

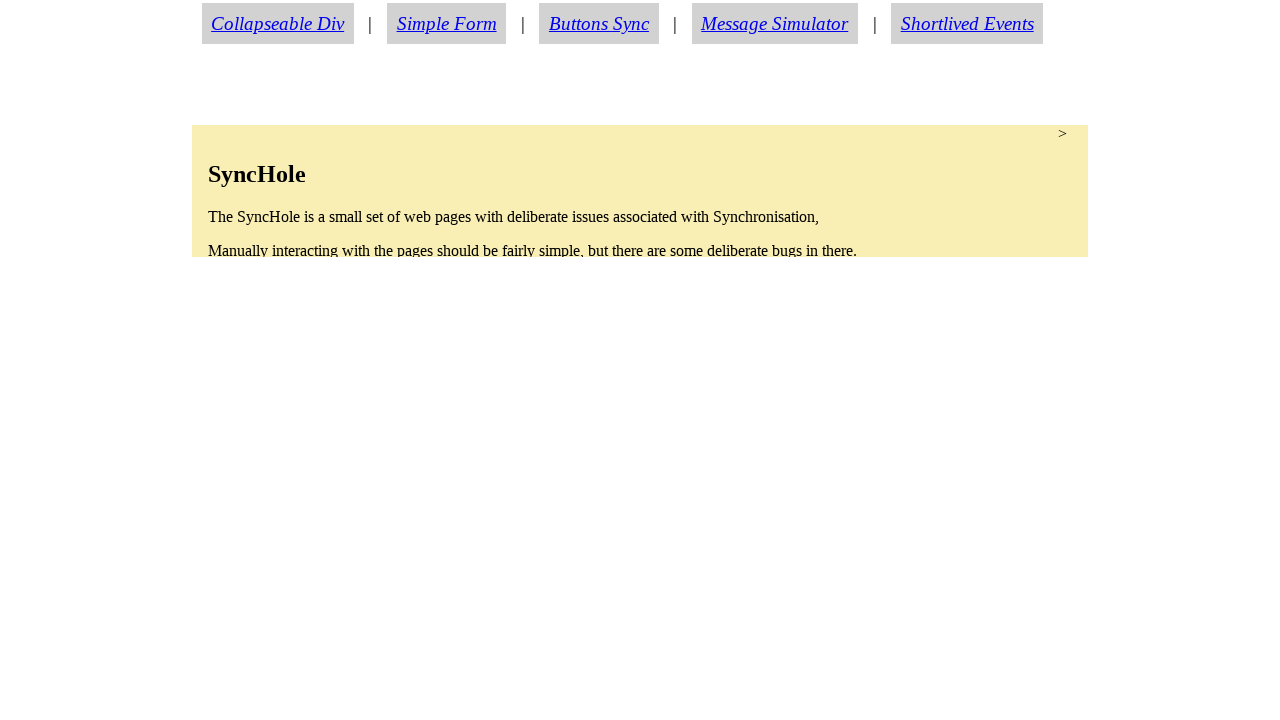

Clicked on the collapsible section to expand it at (640, 191) on section.condense
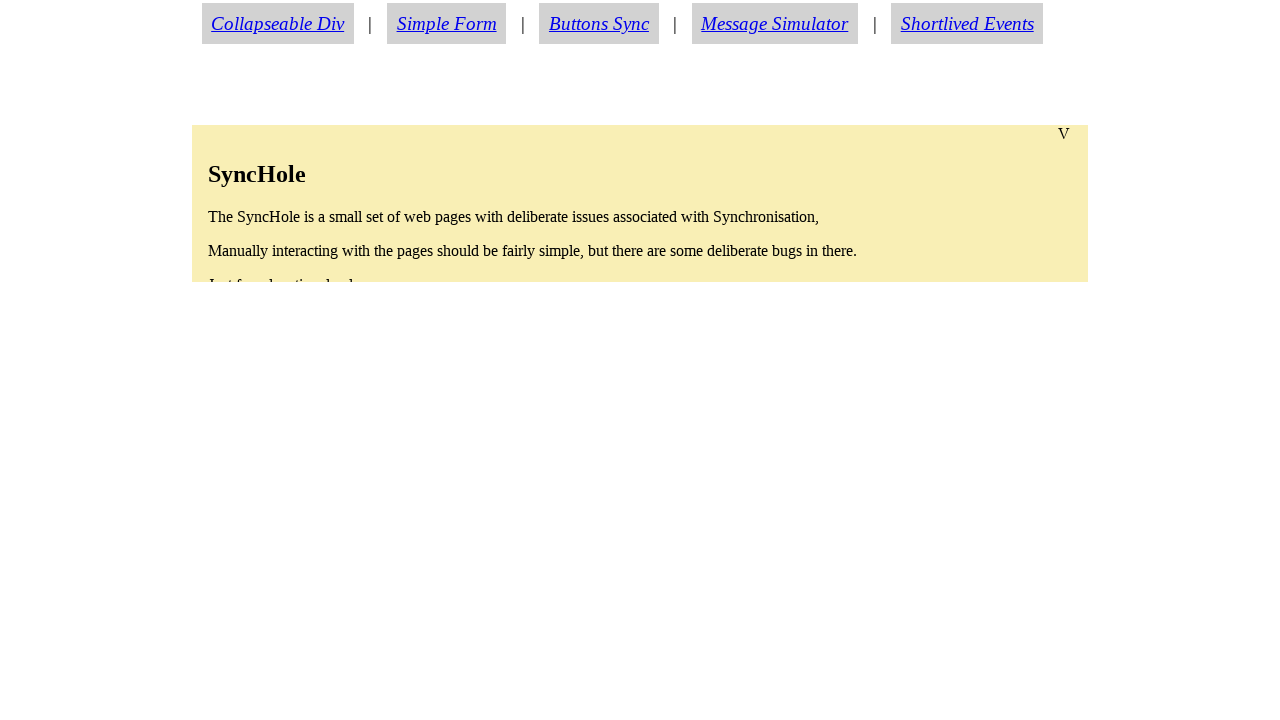

About link became visible after collapsible section expanded
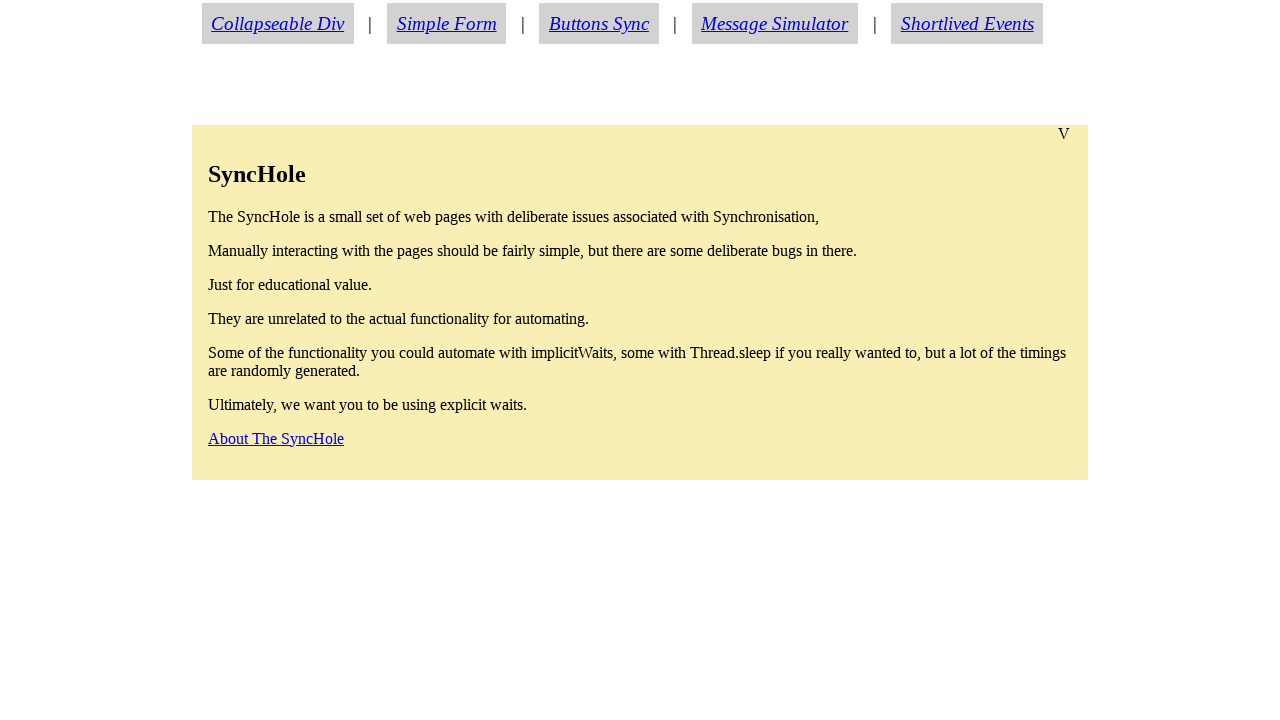

Clicked on the about link to navigate to about page at (276, 438) on a#aboutlink
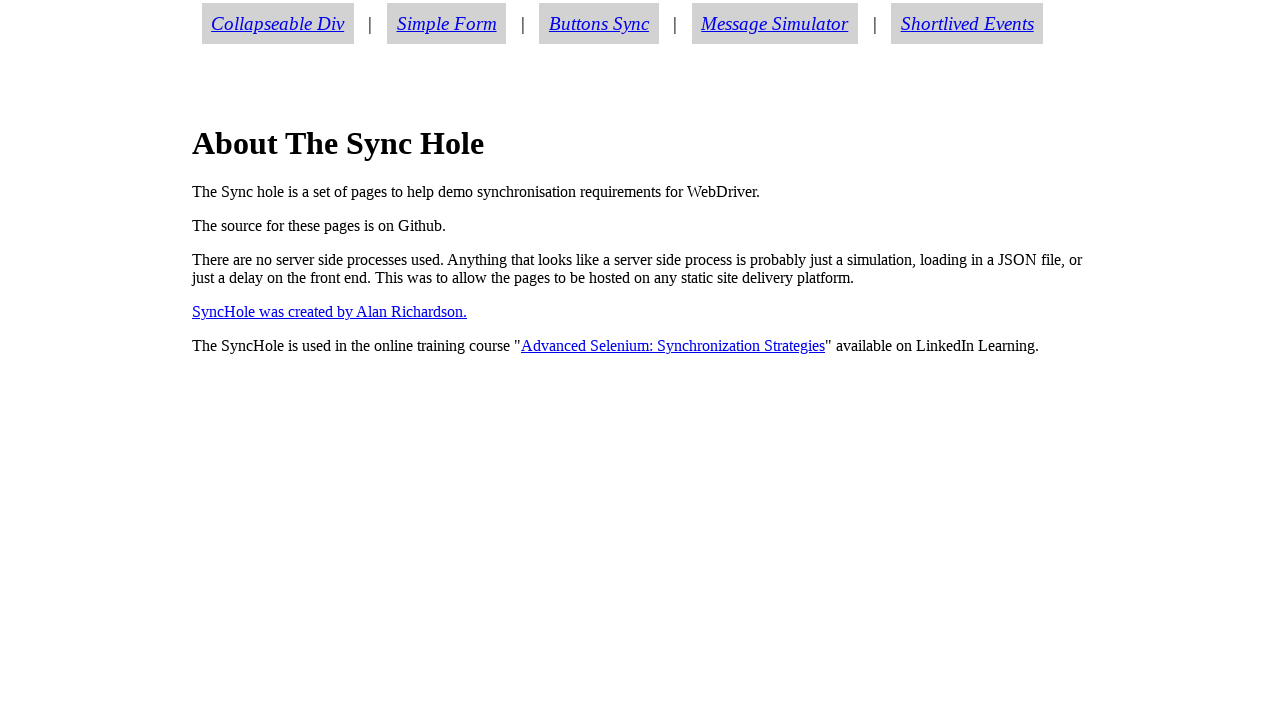

Successfully navigated to about page and verified heading appeared
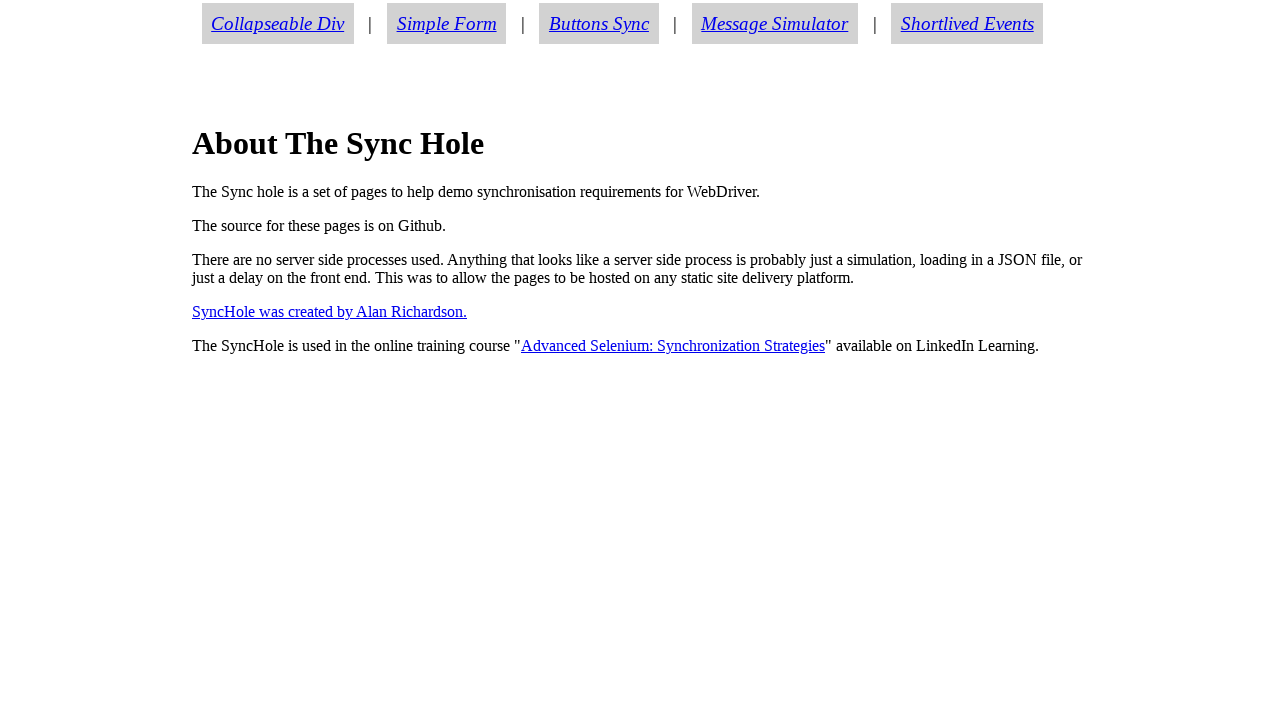

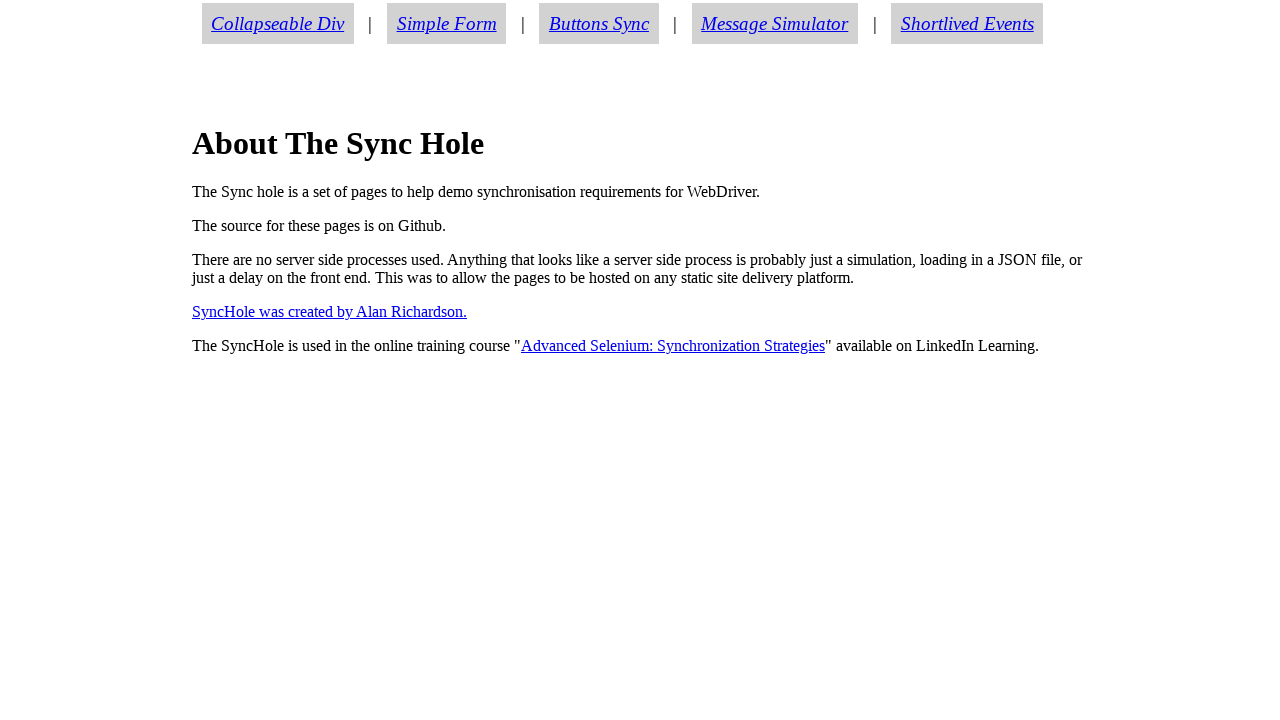